Tests dropdown menu selection functionality by selecting options using different methods (index, visible text, and value)

Starting URL: https://demoqa.com/select-menu

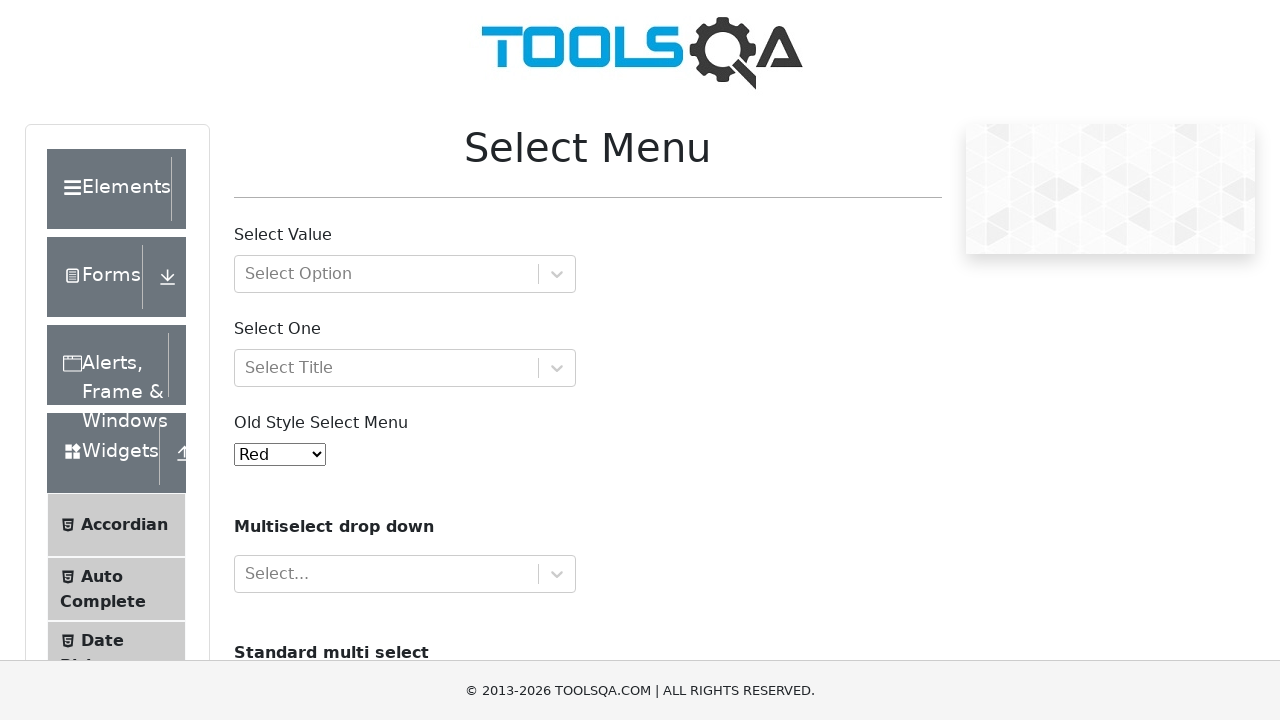

Selected 'Purple' option using index 4 from dropdown menu on #oldSelectMenu
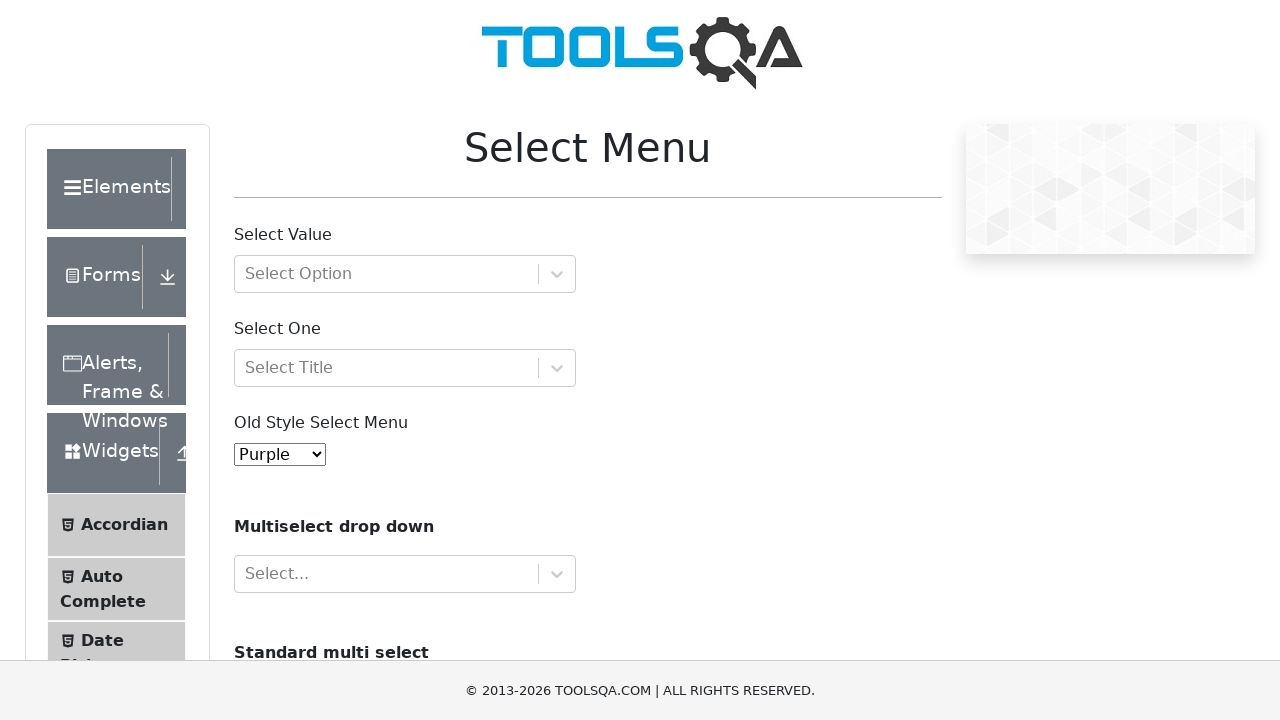

Selected 'Magenta' option using visible text from dropdown menu on #oldSelectMenu
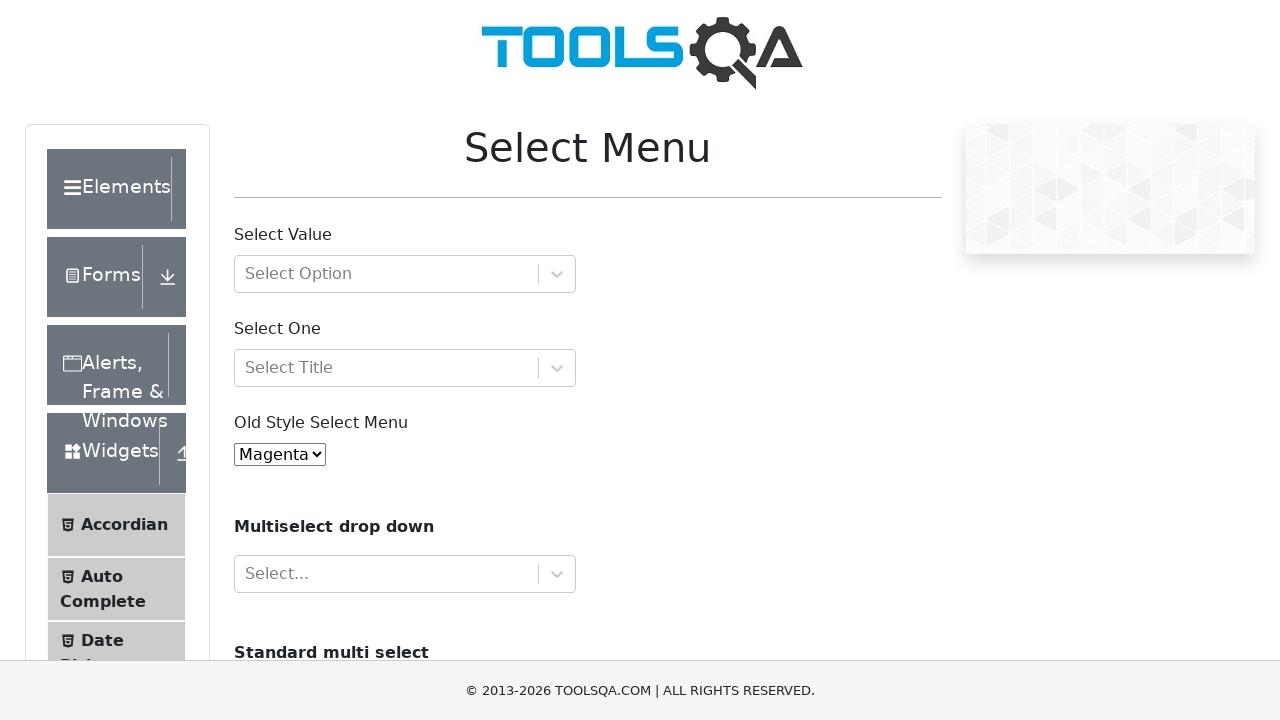

Selected 'Green' option using value '2' from dropdown menu on #oldSelectMenu
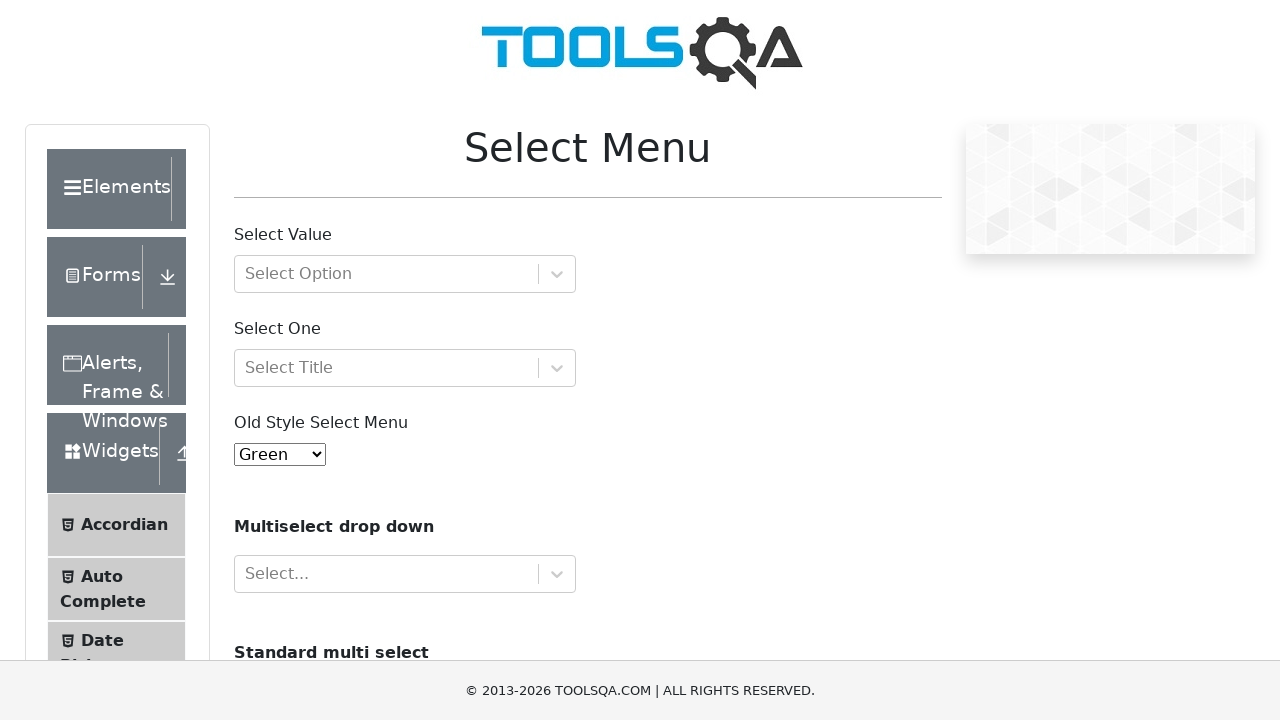

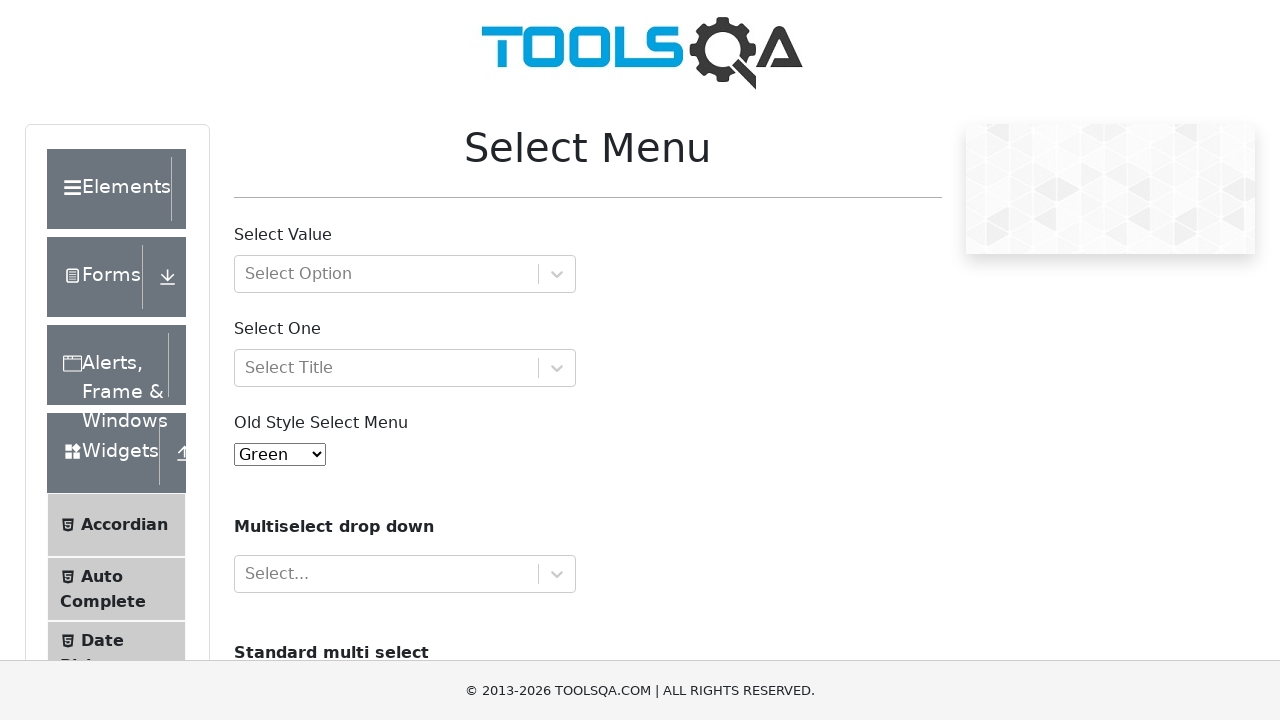